Opens the catalog, navigates to a different page using pagination, and then clicks on a product card

Starting URL: http://intershop5.skillbox.ru/

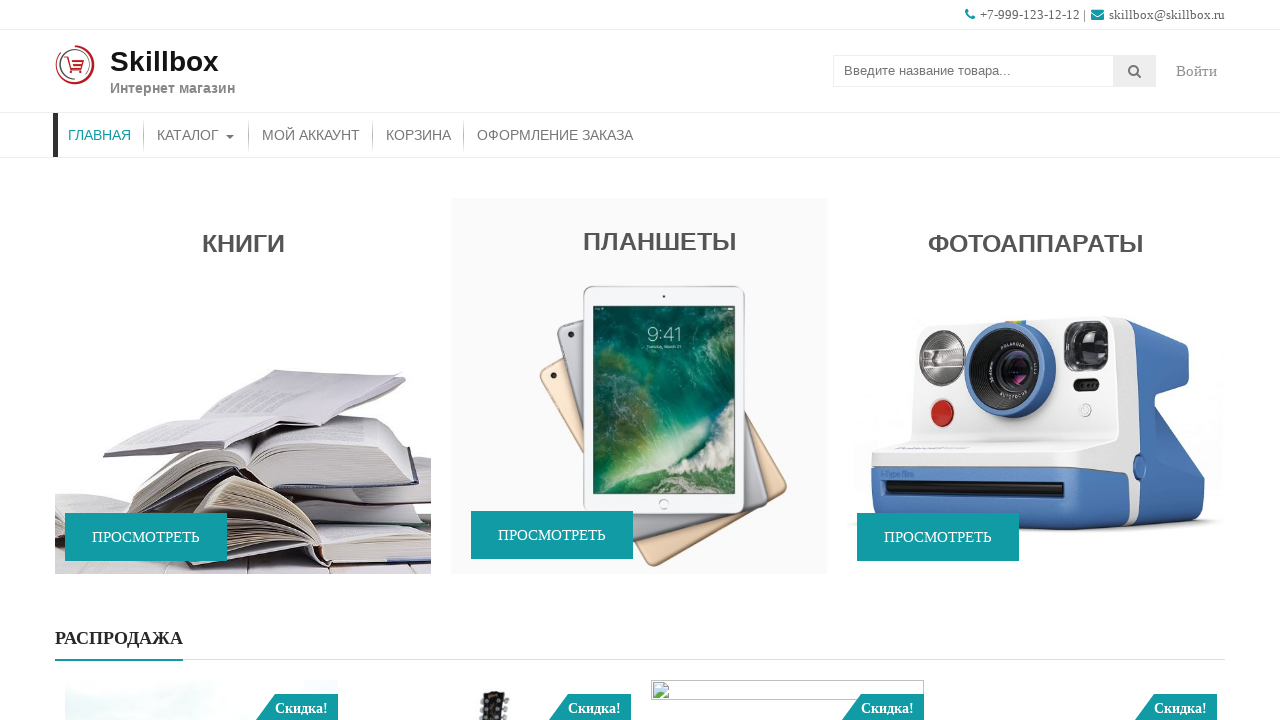

Clicked on catalog menu item at (196, 135) on #menu-item-46
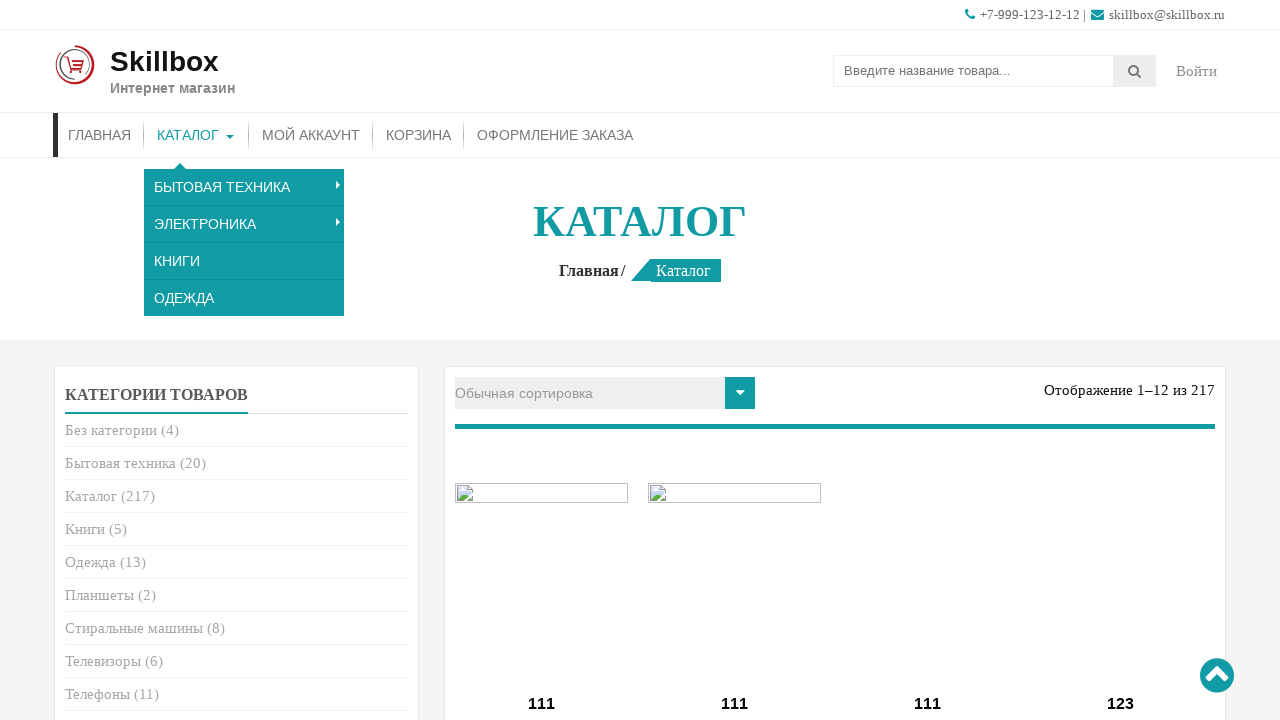

Navigated to page 3 using pagination at (769, 360) on .page-numbers li:nth-of-type(3)
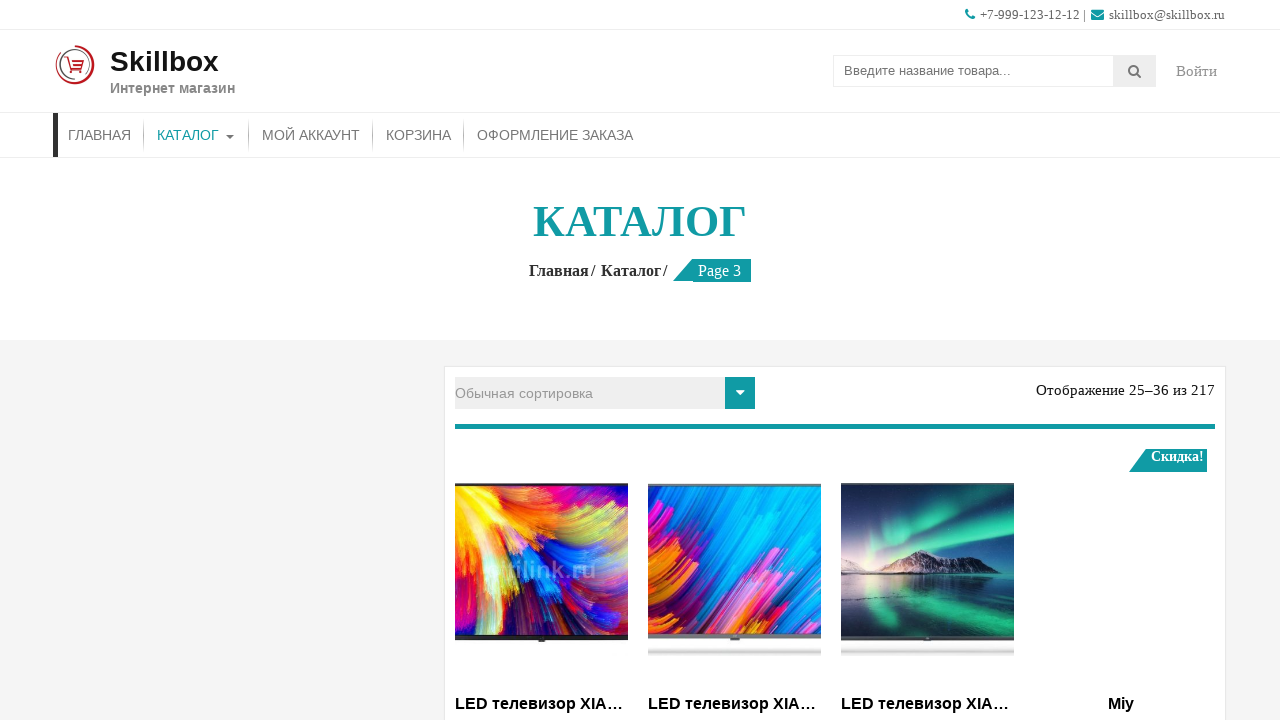

Clicked on product card from the catalog page at (928, 704) on .columns-4 .type-product:nth-of-type(3) a.collection_title
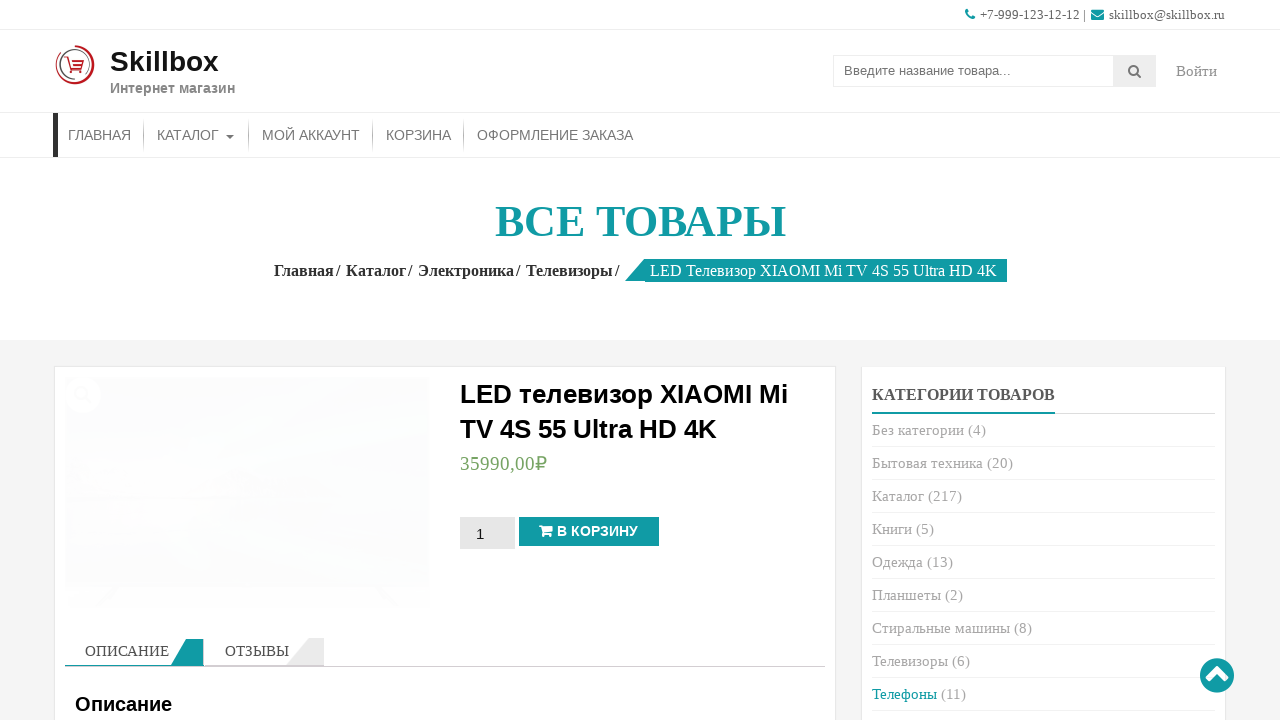

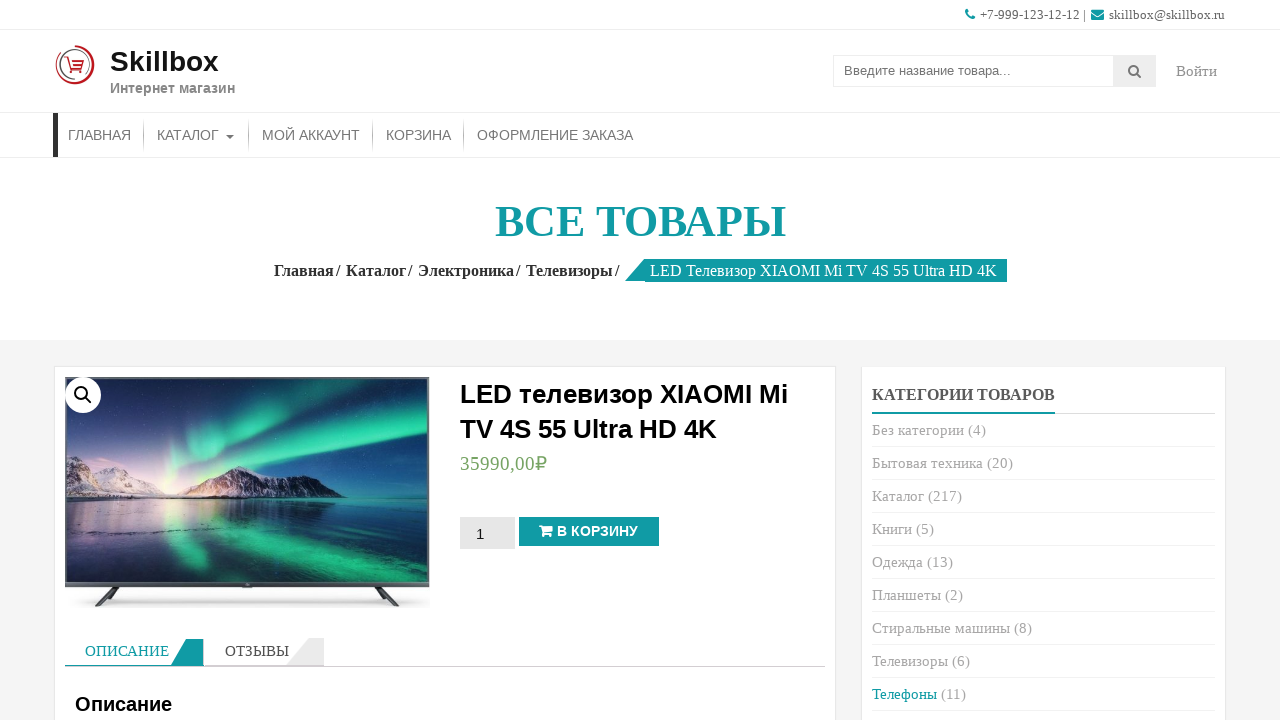